Tests displaying jQuery Growl notification messages on a webpage by injecting jQuery, jQuery Growl library, and styles, then triggering notification displays.

Starting URL: http://the-internet.herokuapp.com

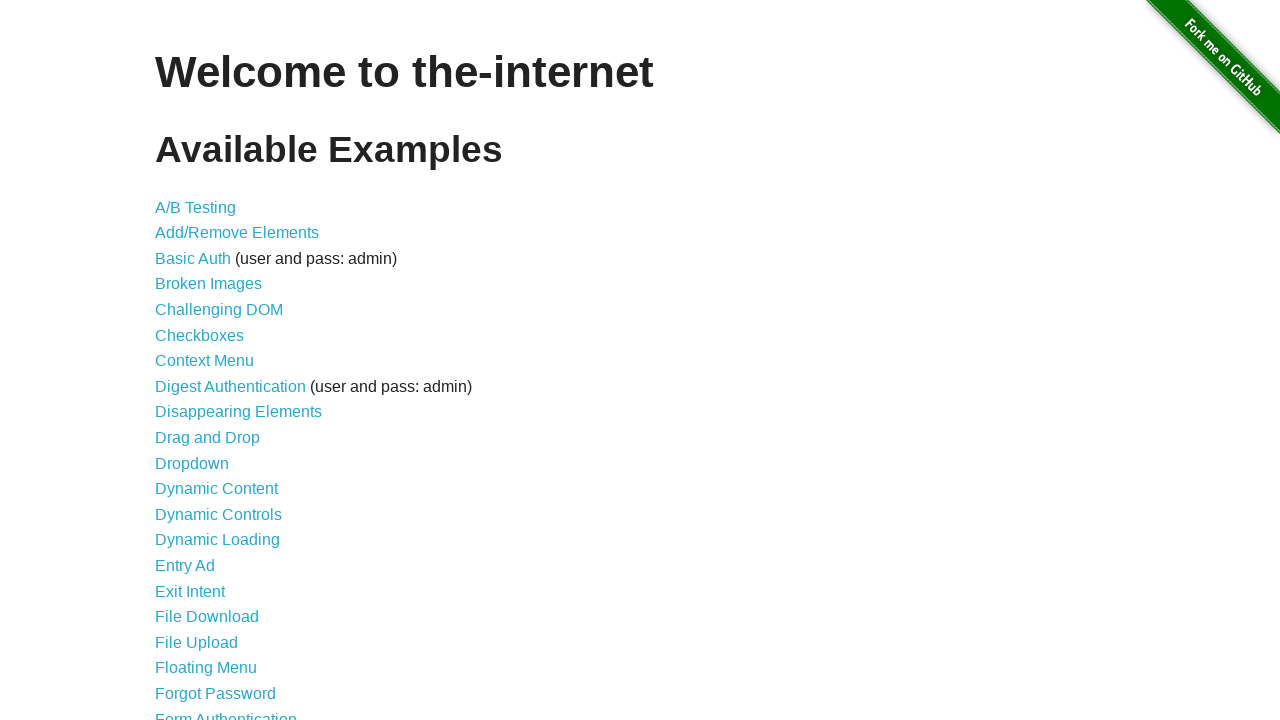

Checked for jQuery and injected it if not present
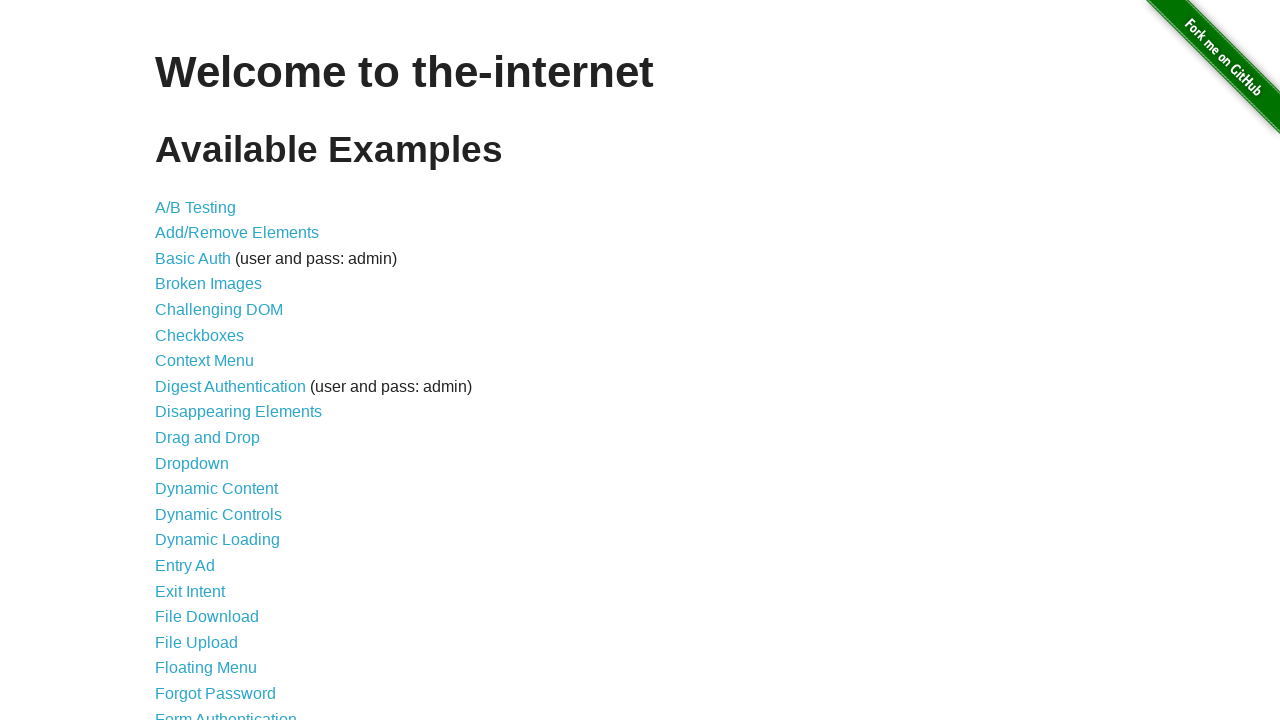

Waited for jQuery library to load
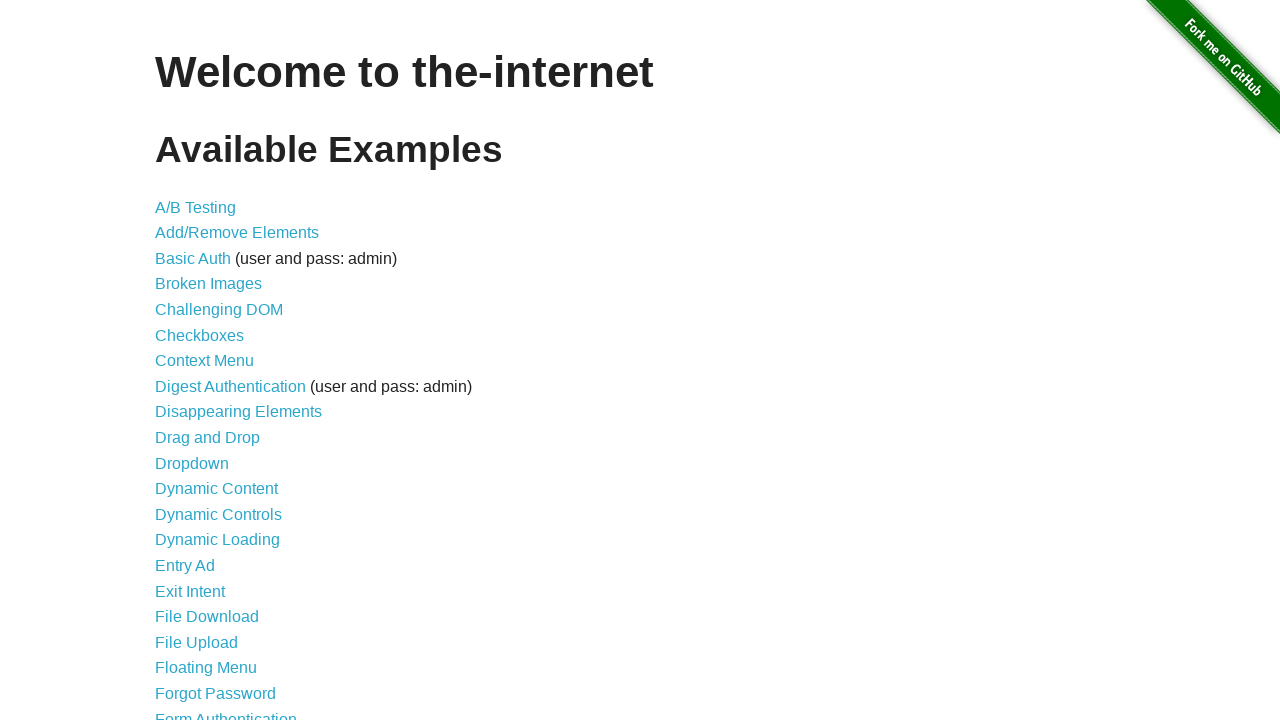

Injected jquery-growl JavaScript library
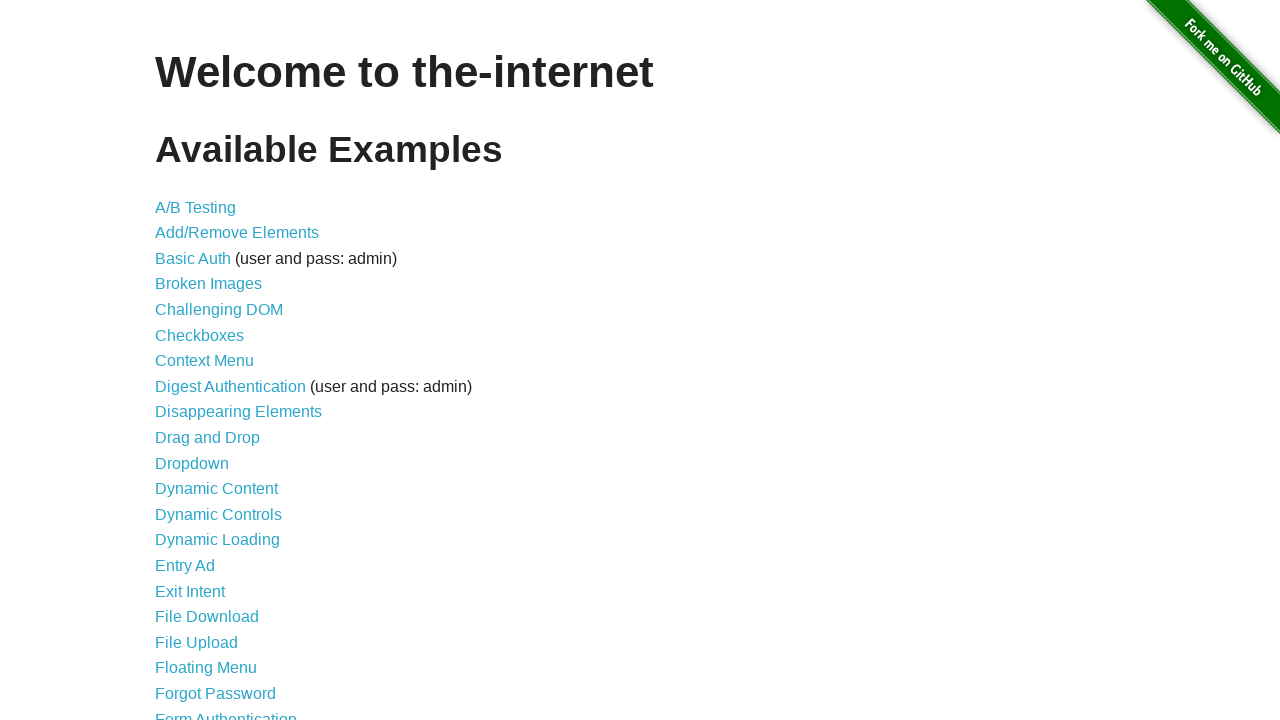

Injected jquery-growl CSS styles
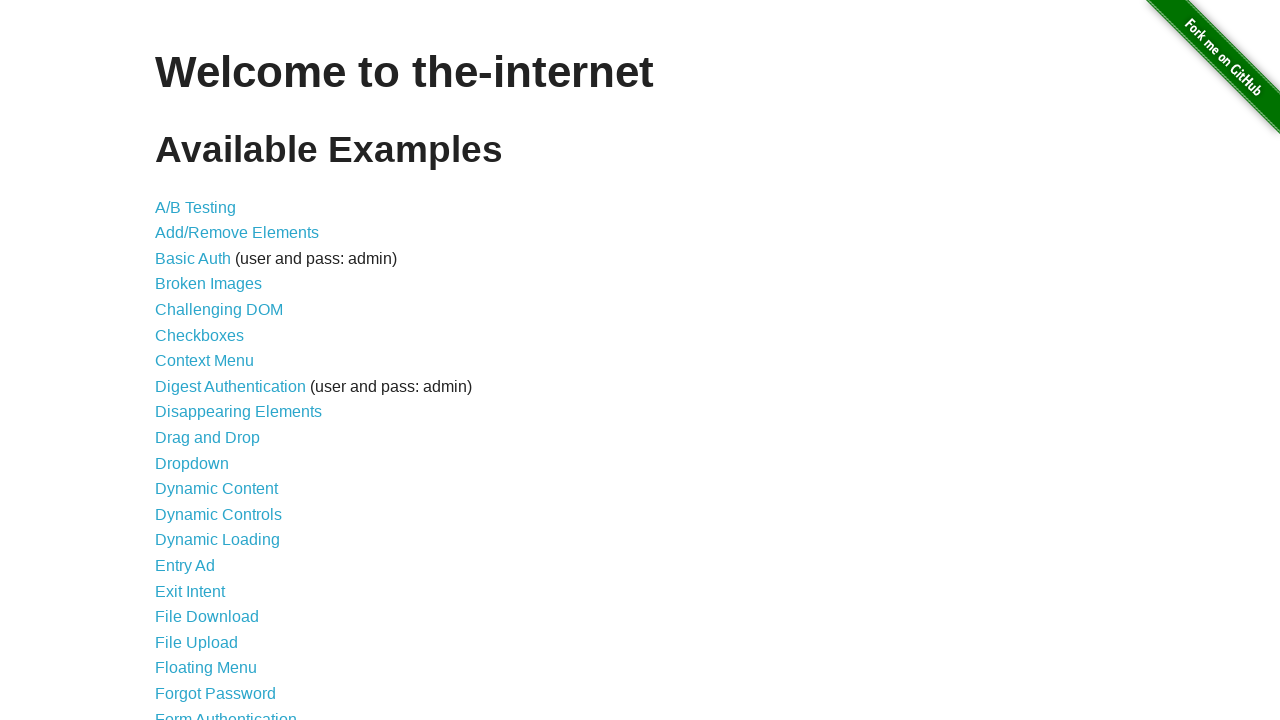

Waited for jquery-growl library to be available
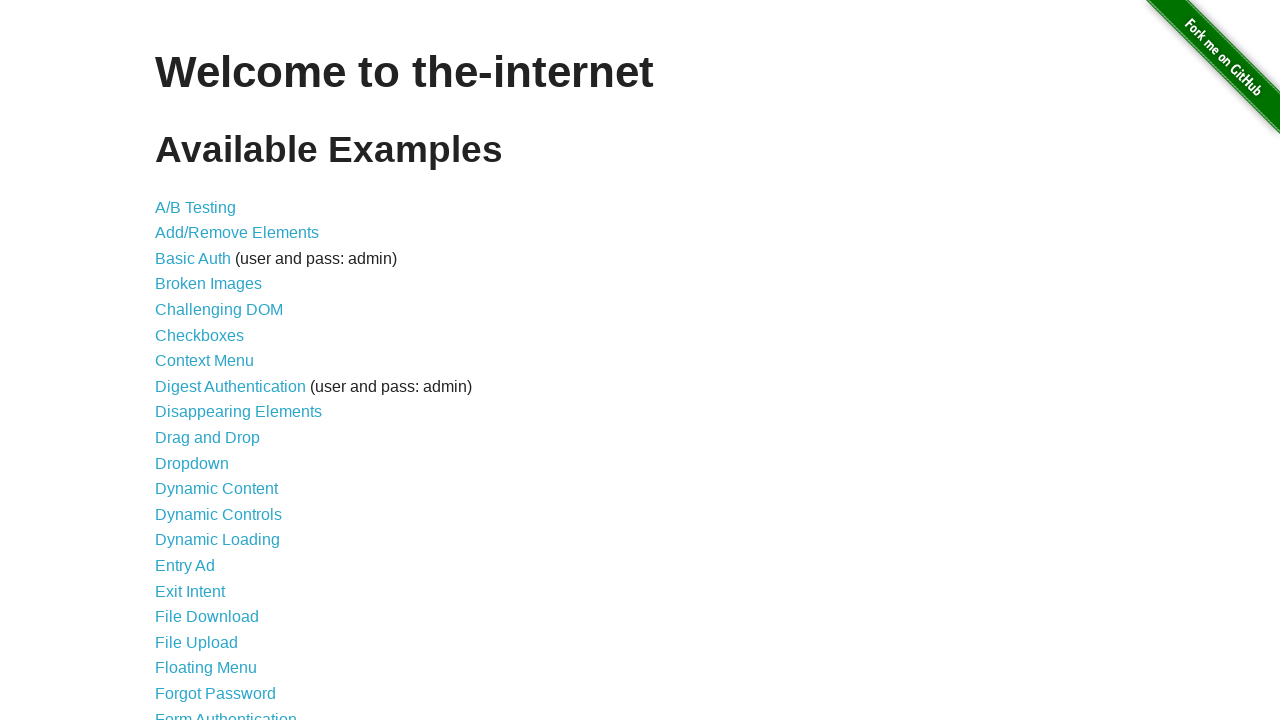

Displayed default growl notification with title 'GET' and message '/'
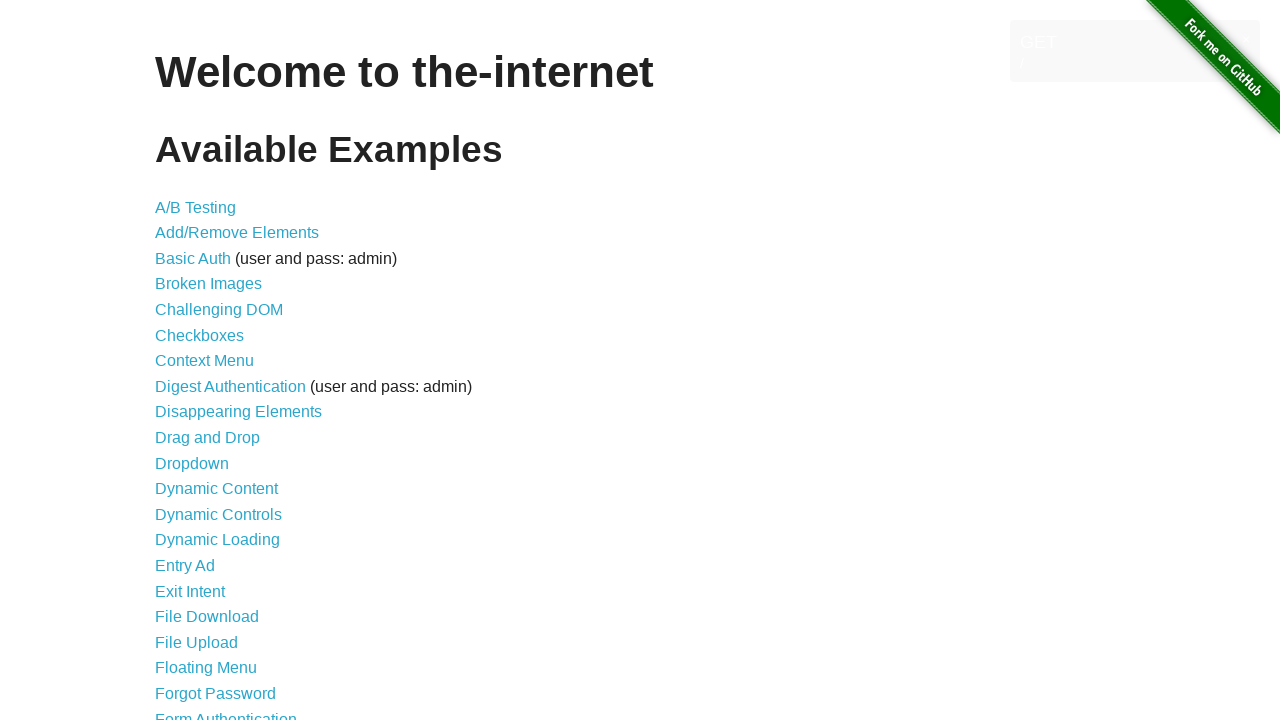

Displayed error growl notification
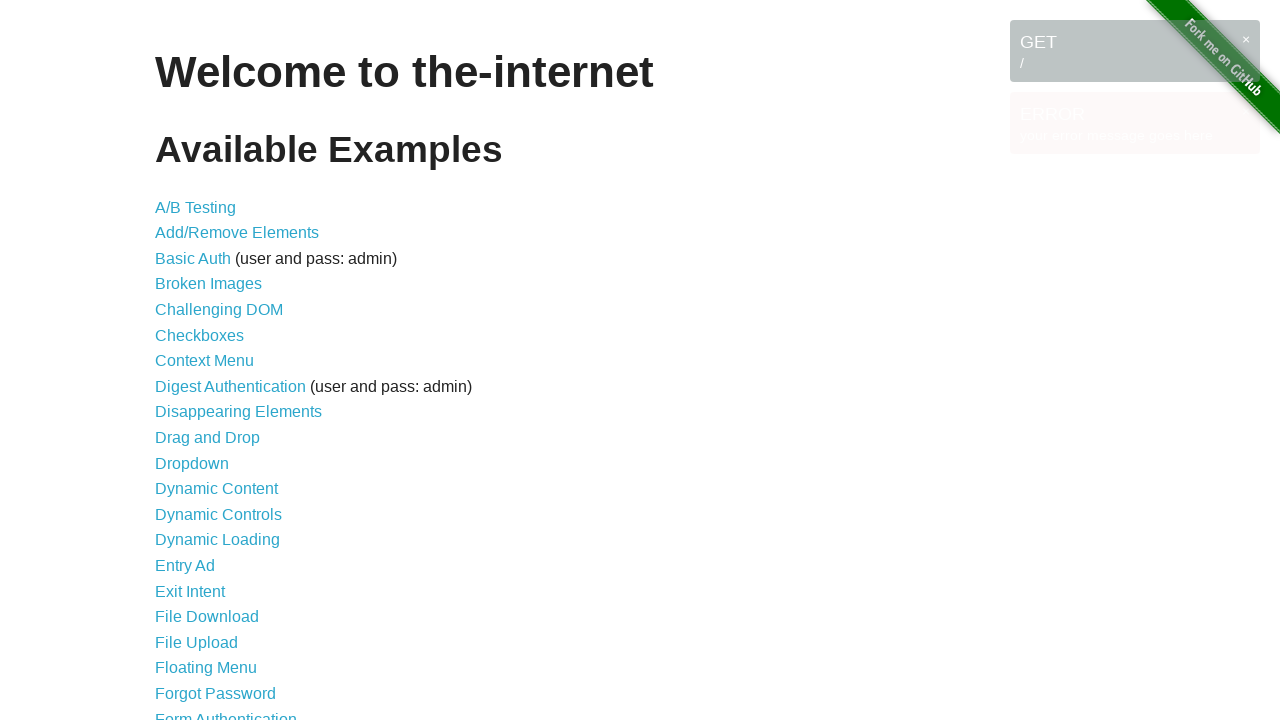

Displayed notice growl notification
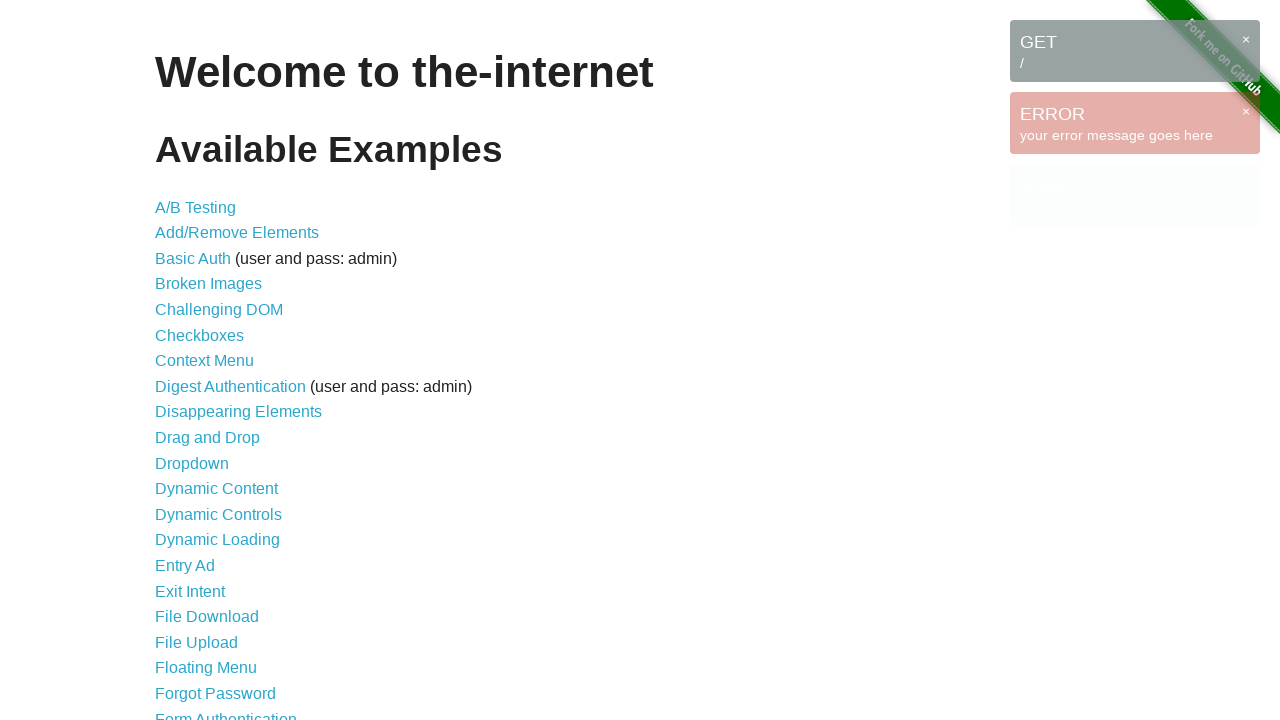

Displayed warning growl notification
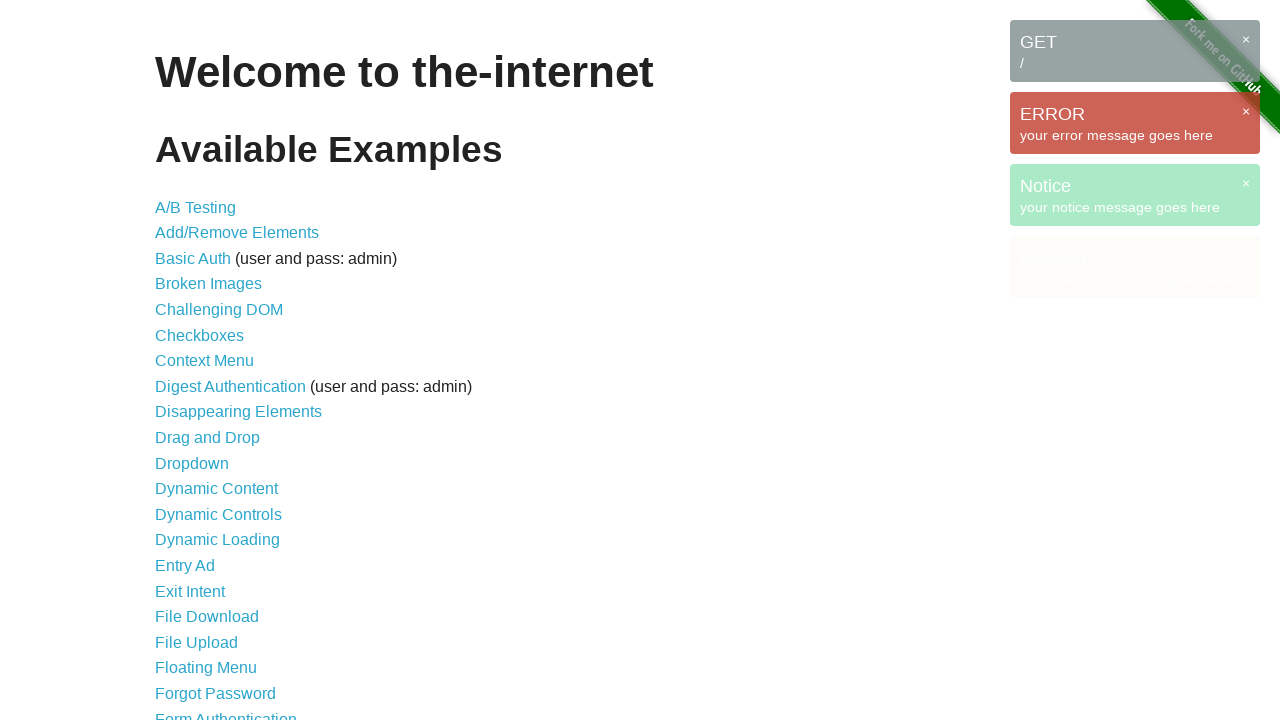

Waited for growl notification messages to appear on page
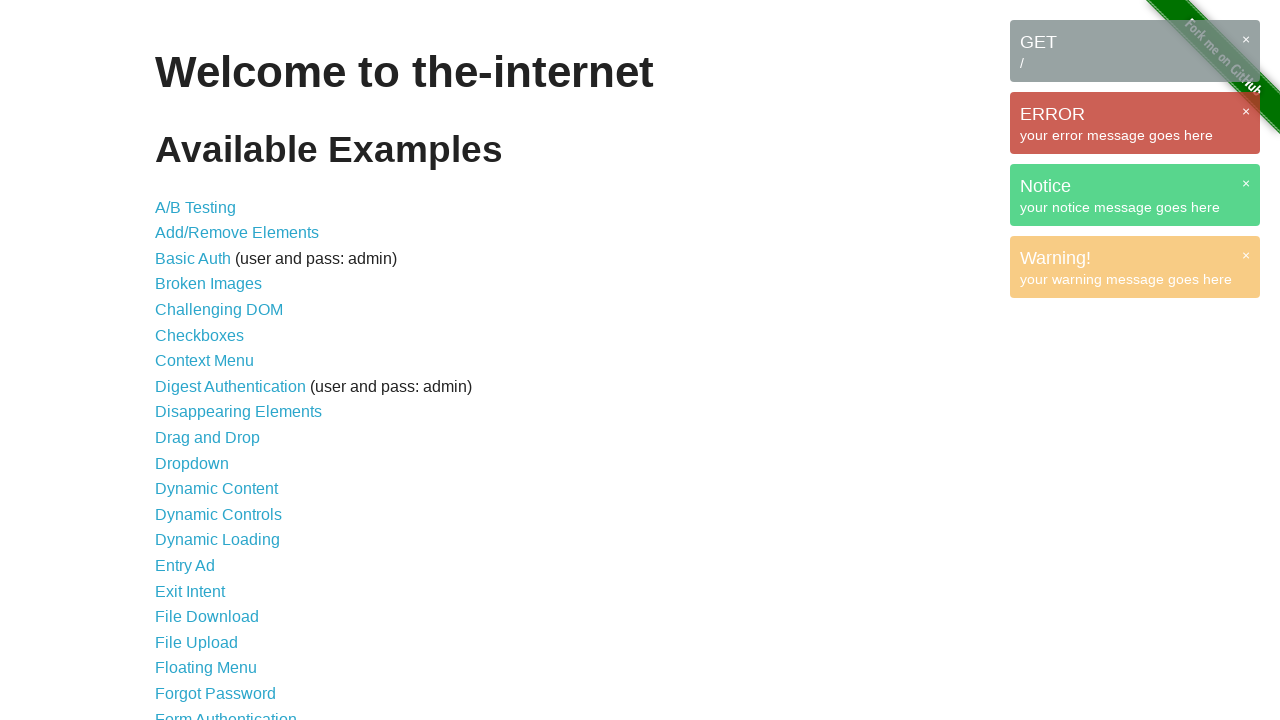

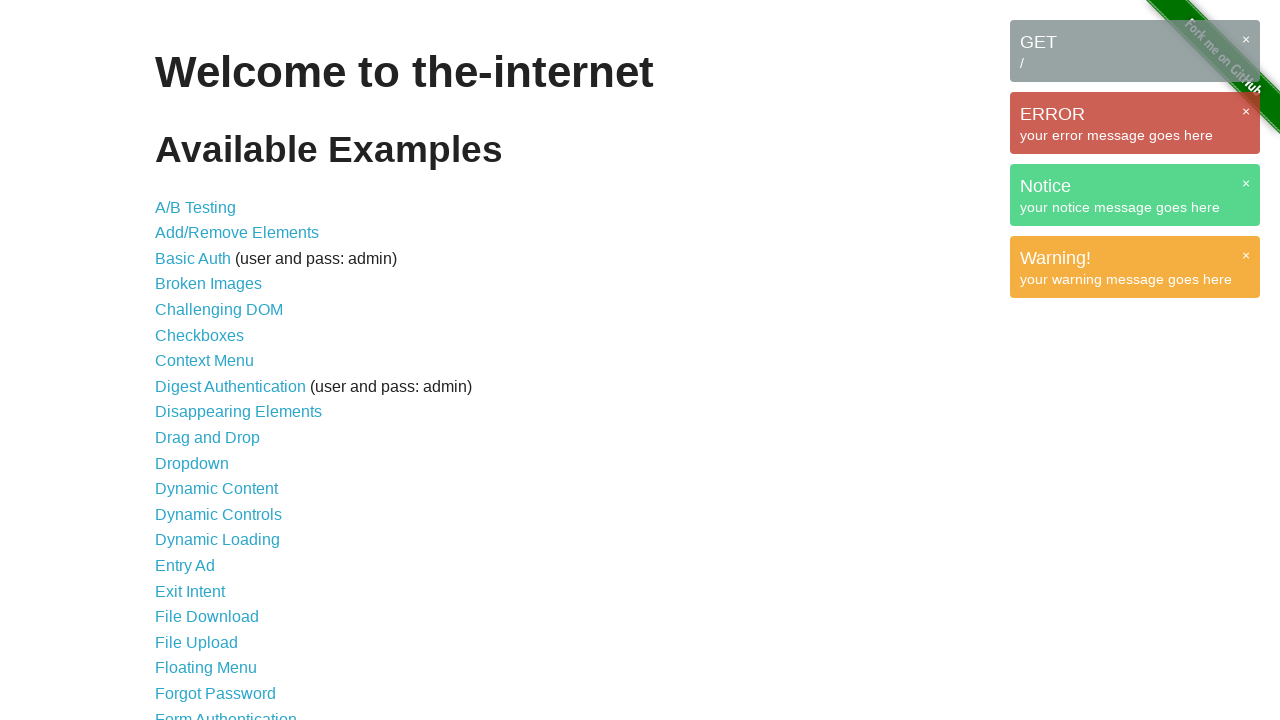